Tests navigation functionality by first loading the LIC India homepage and then navigating to the Corporate Agent Guidelines page

Starting URL: https://www.licindia.in/

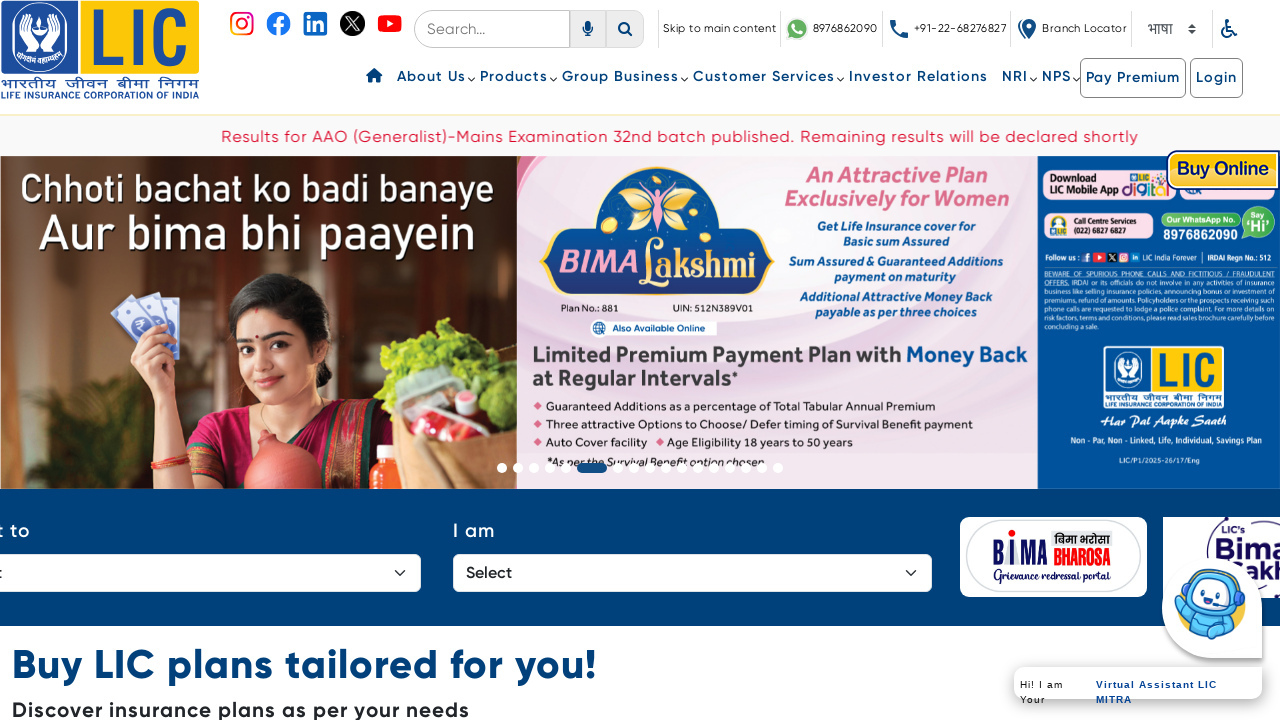

Navigated to Corporate Agent Guidelines page
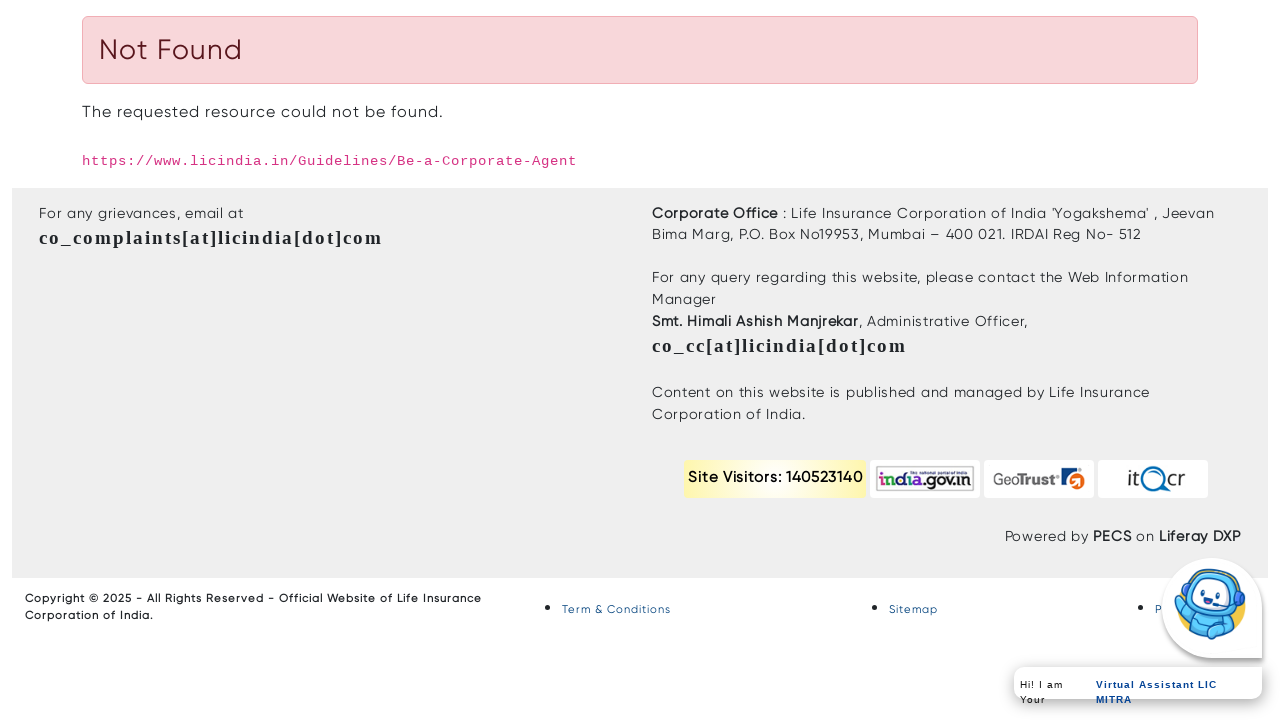

Waited for page to load with networkidle state
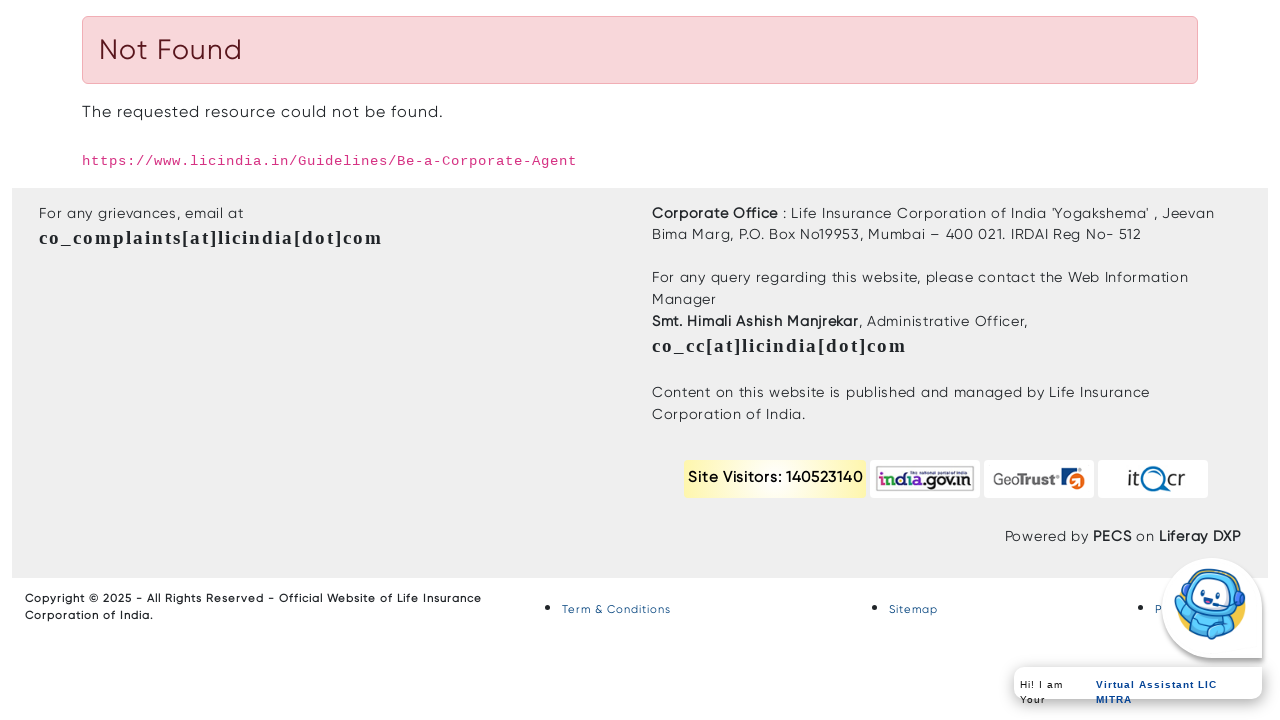

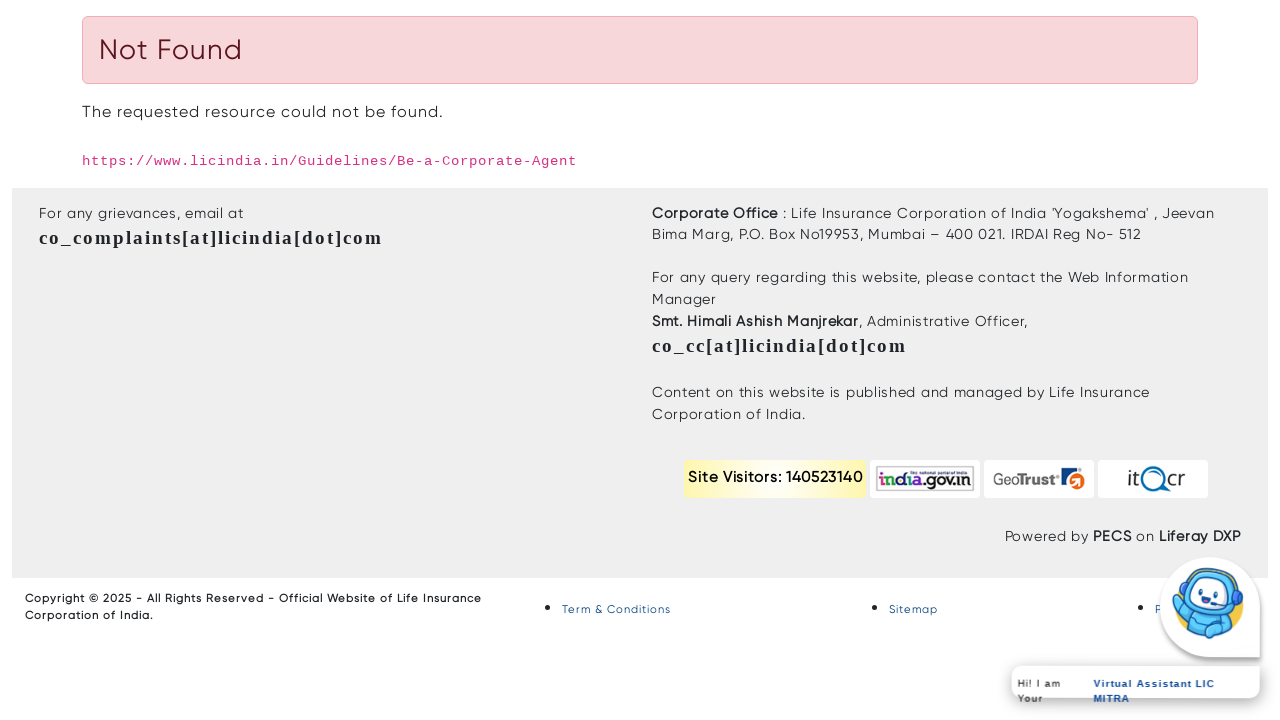